Tests JavaScript prompt alert handling by clicking a button to trigger a prompt, entering text into the prompt, and accepting it

Starting URL: https://v1.training-support.net/selenium/javascript-alerts

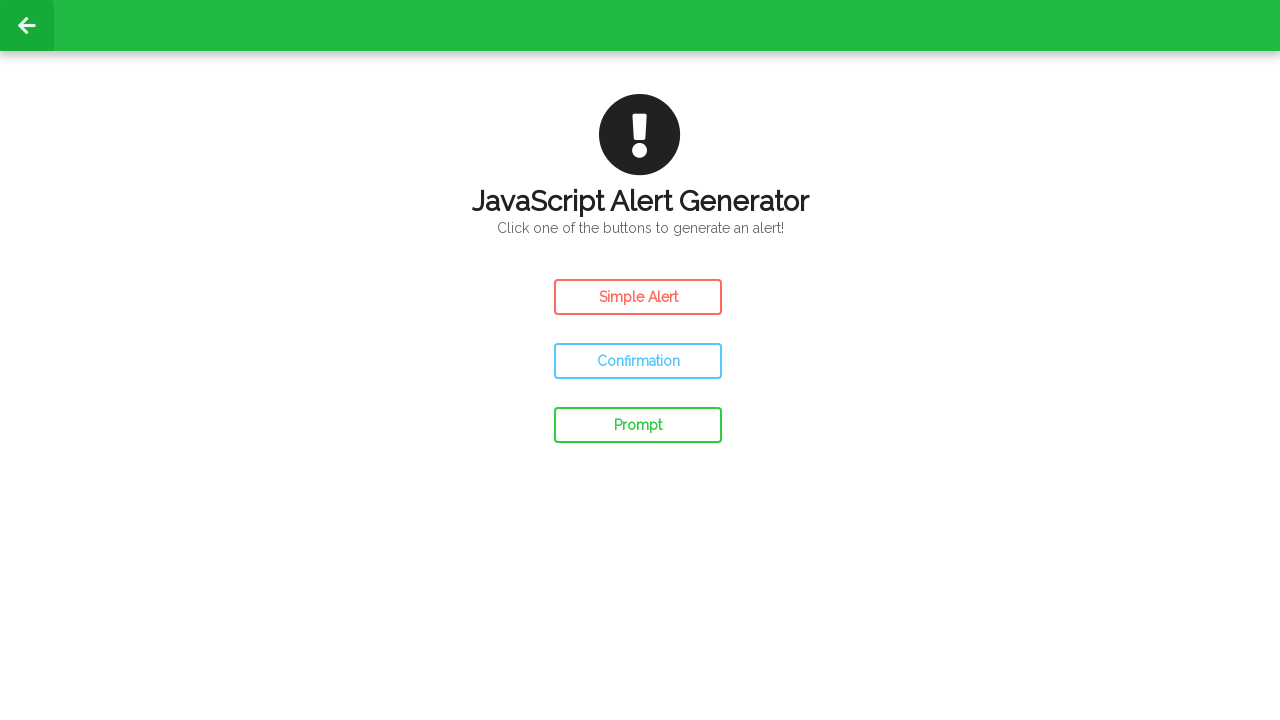

Clicked prompt button to open JavaScript prompt alert at (638, 425) on #prompt
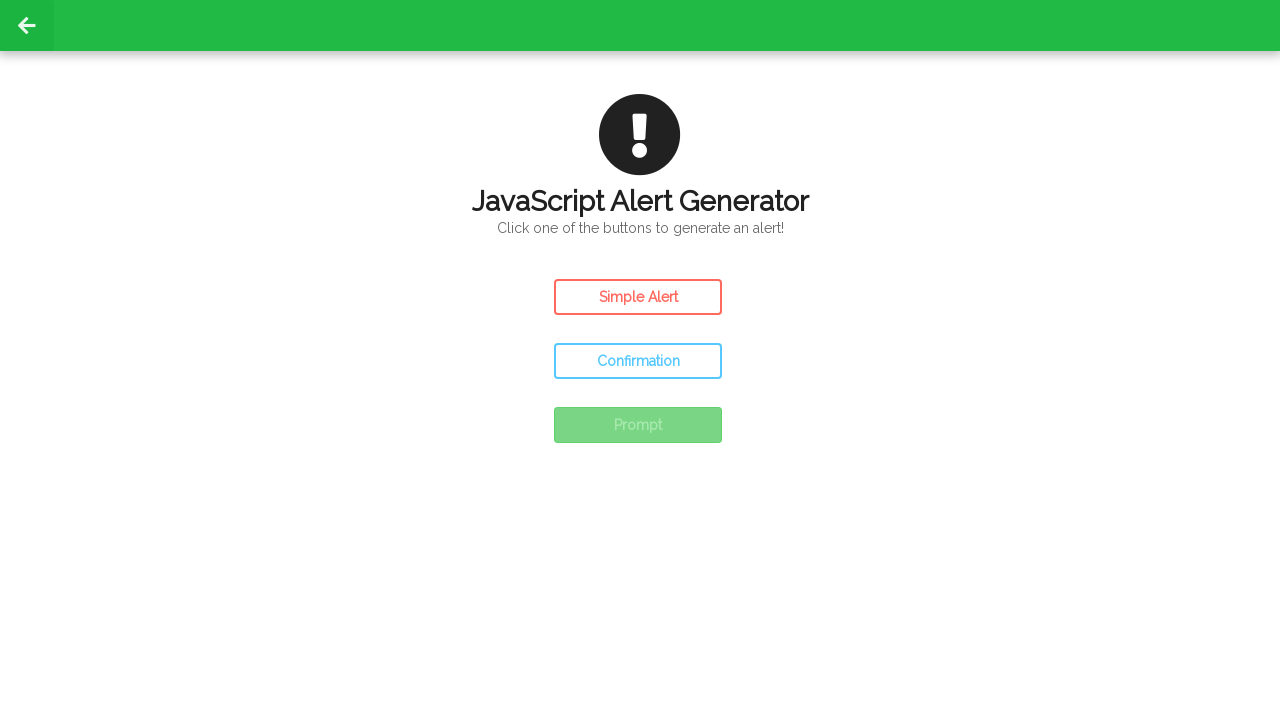

Set up dialog handler to accept prompt with text 'Awesome!'
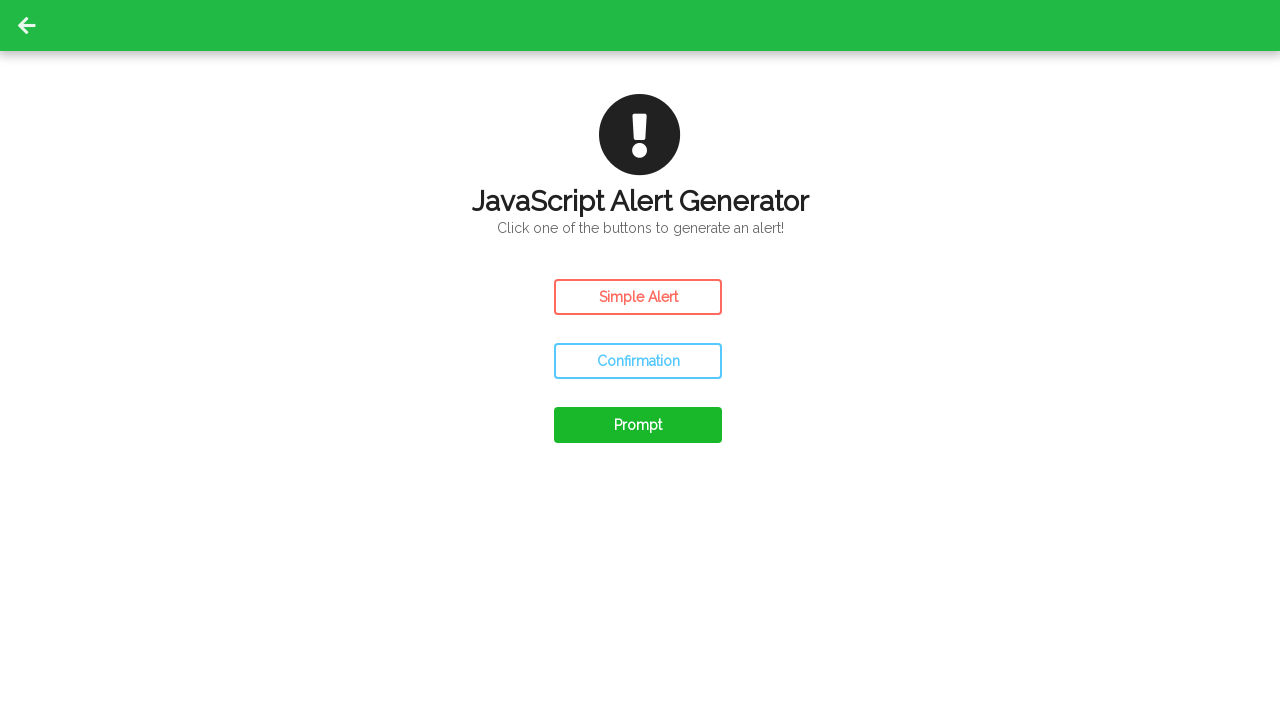

Reloaded page to reset state
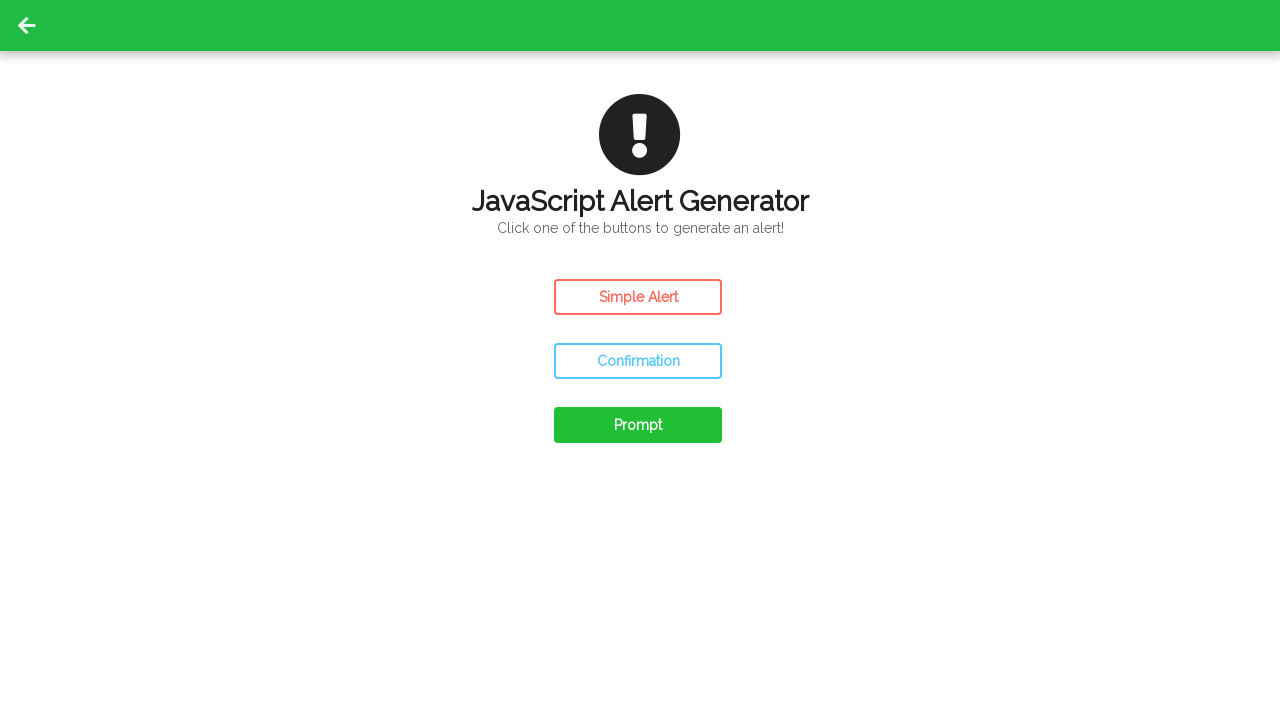

Registered dialog handler function to accept prompts with 'Awesome!'
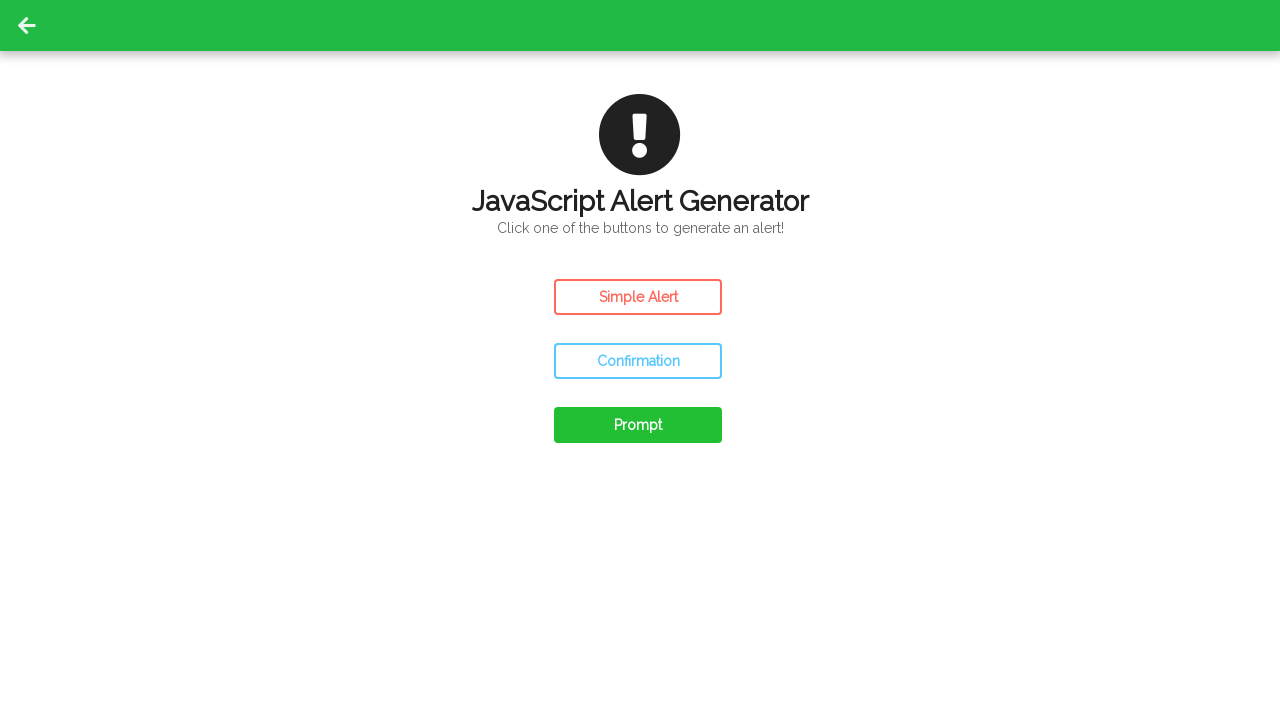

Clicked prompt button to trigger JavaScript prompt alert at (638, 425) on #prompt
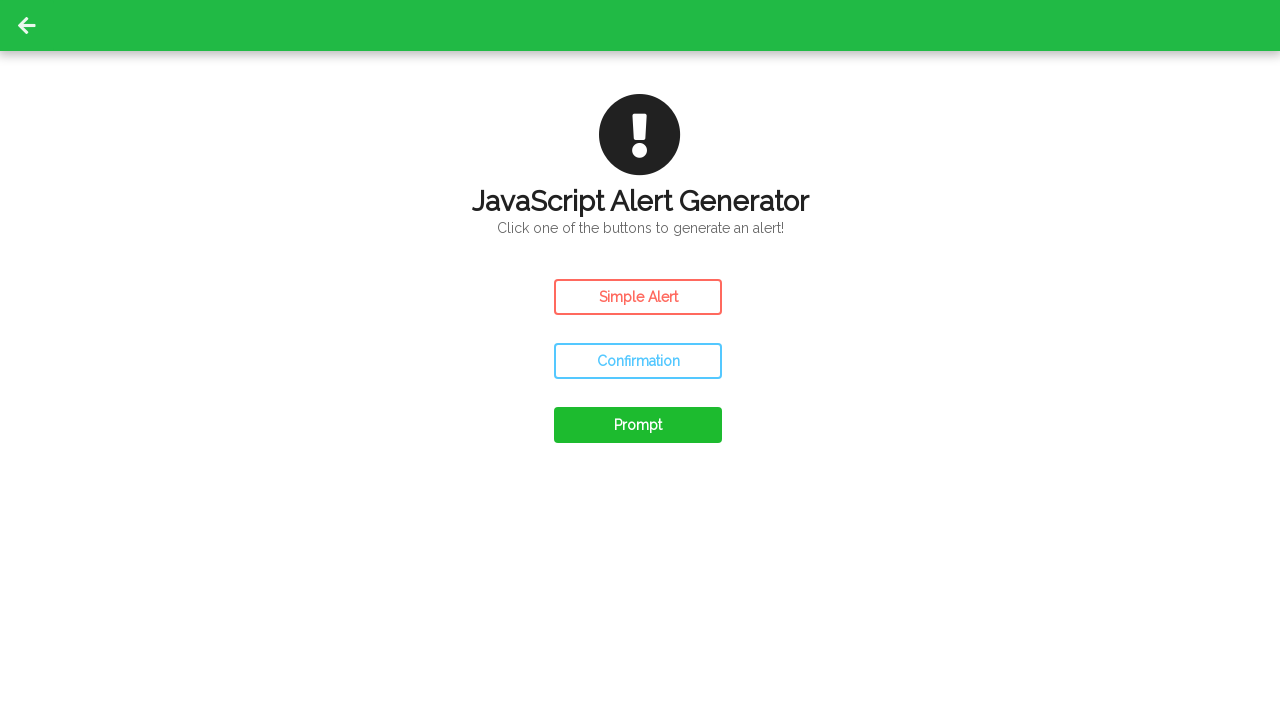

Waited for dialog to be handled and processed
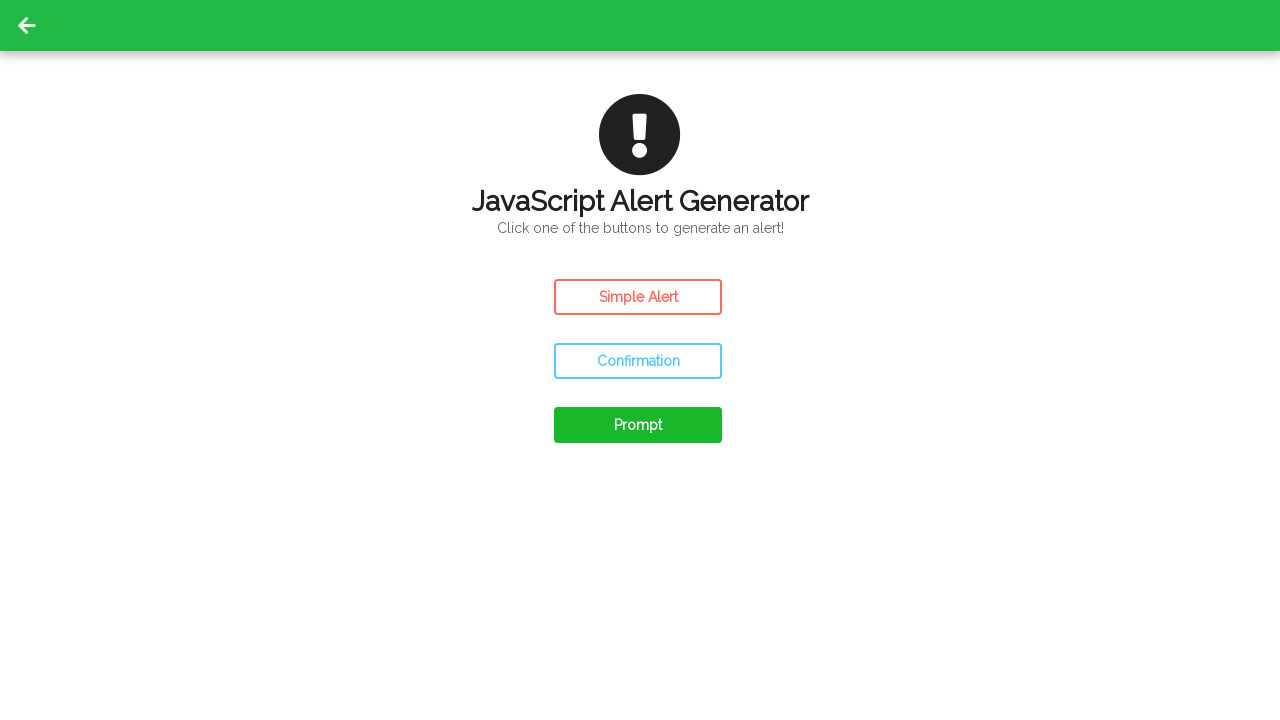

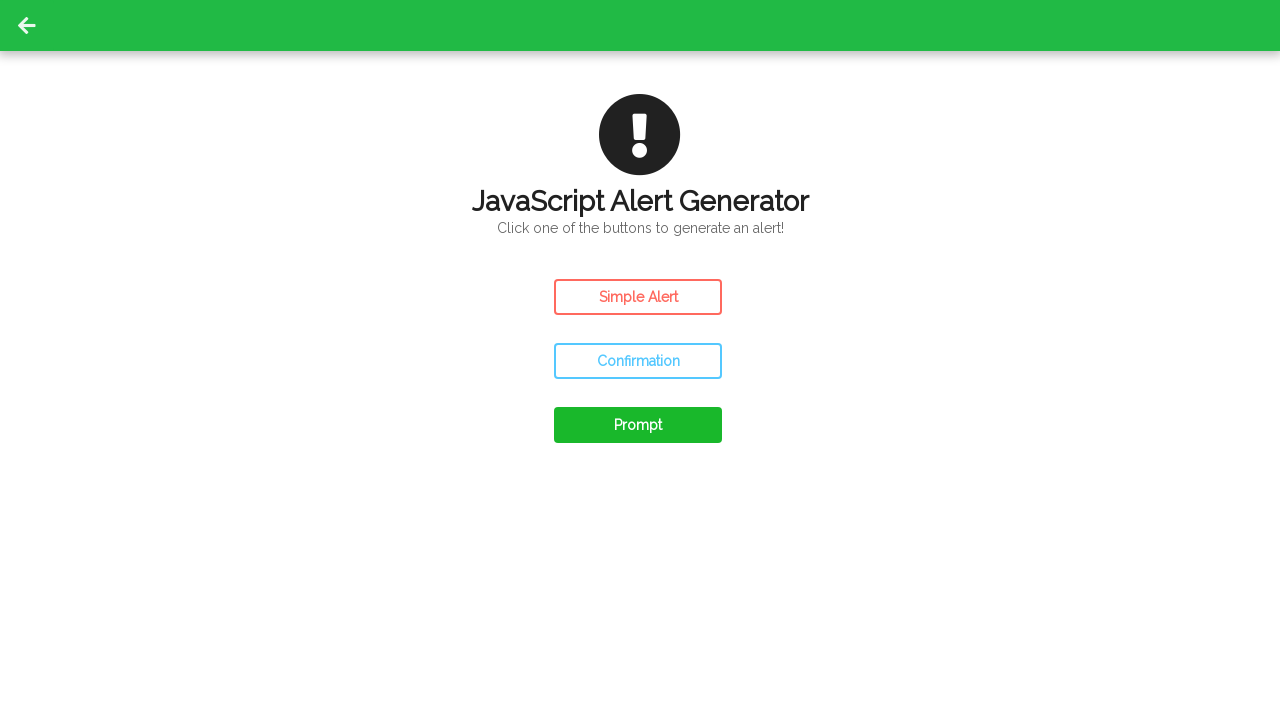